Tests double-click functionality by double-clicking a button and verifying the resulting text message appears.

Starting URL: https://automationfc.github.io/basic-form/index.html

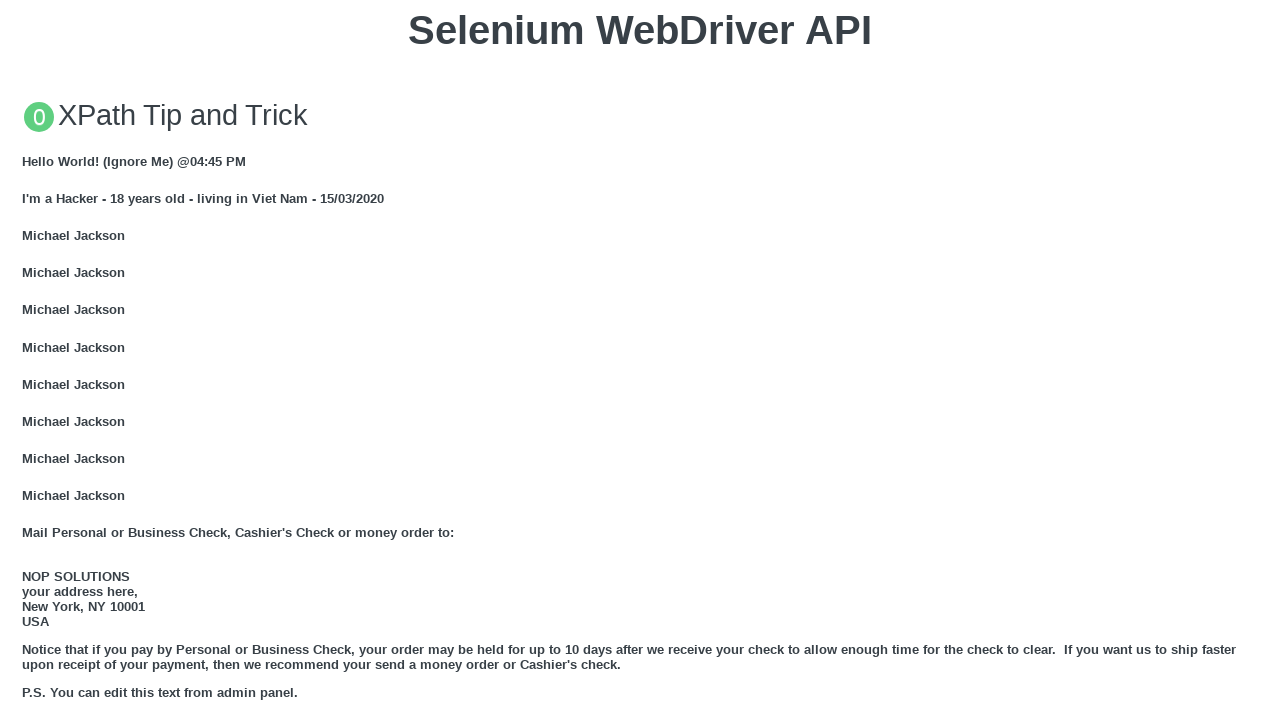

Scrolled double-click button into view
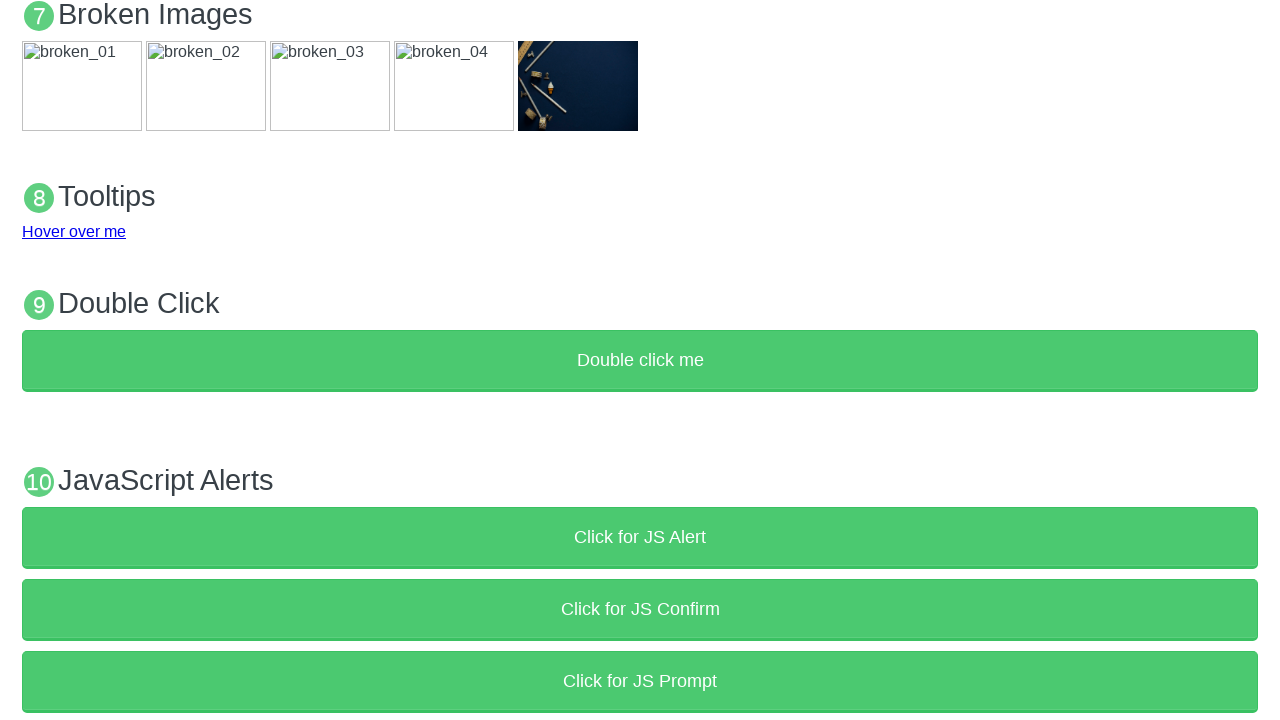

Double-clicked the button to trigger doubleClickMe() function at (640, 361) on xpath=//button[@ondblclick='doubleClickMe()']
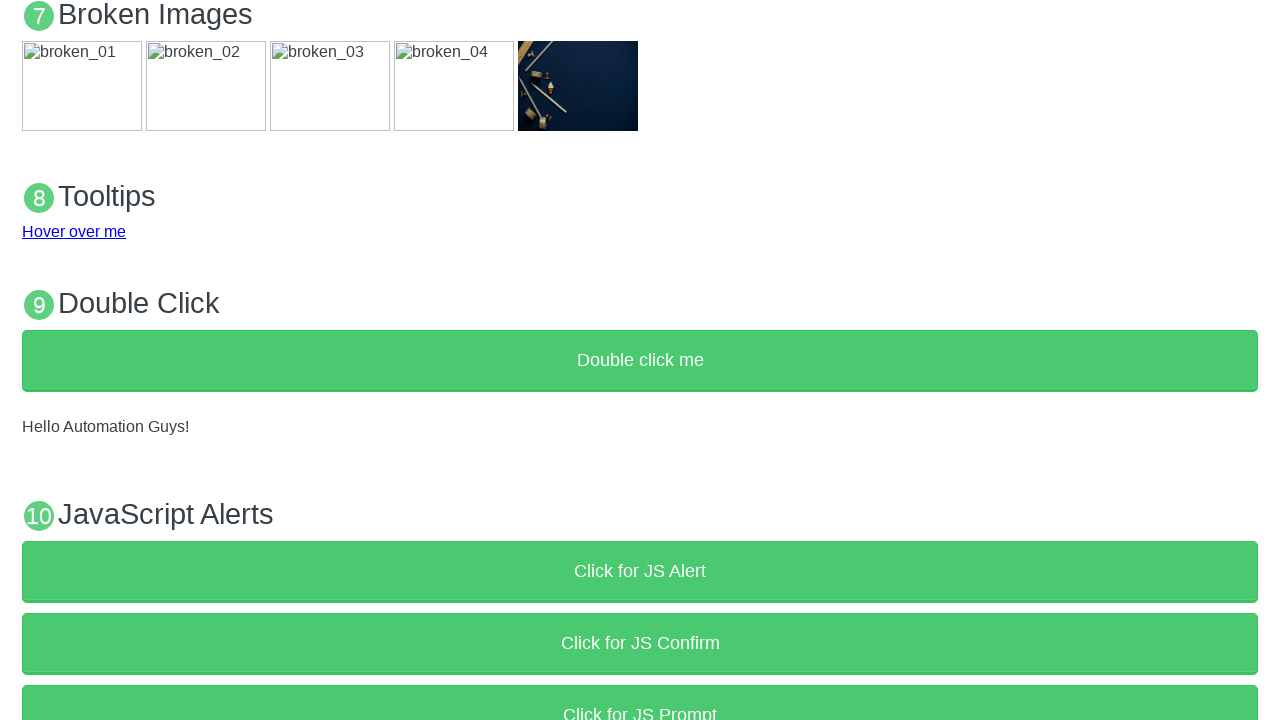

Verified that result text message appeared after double-click
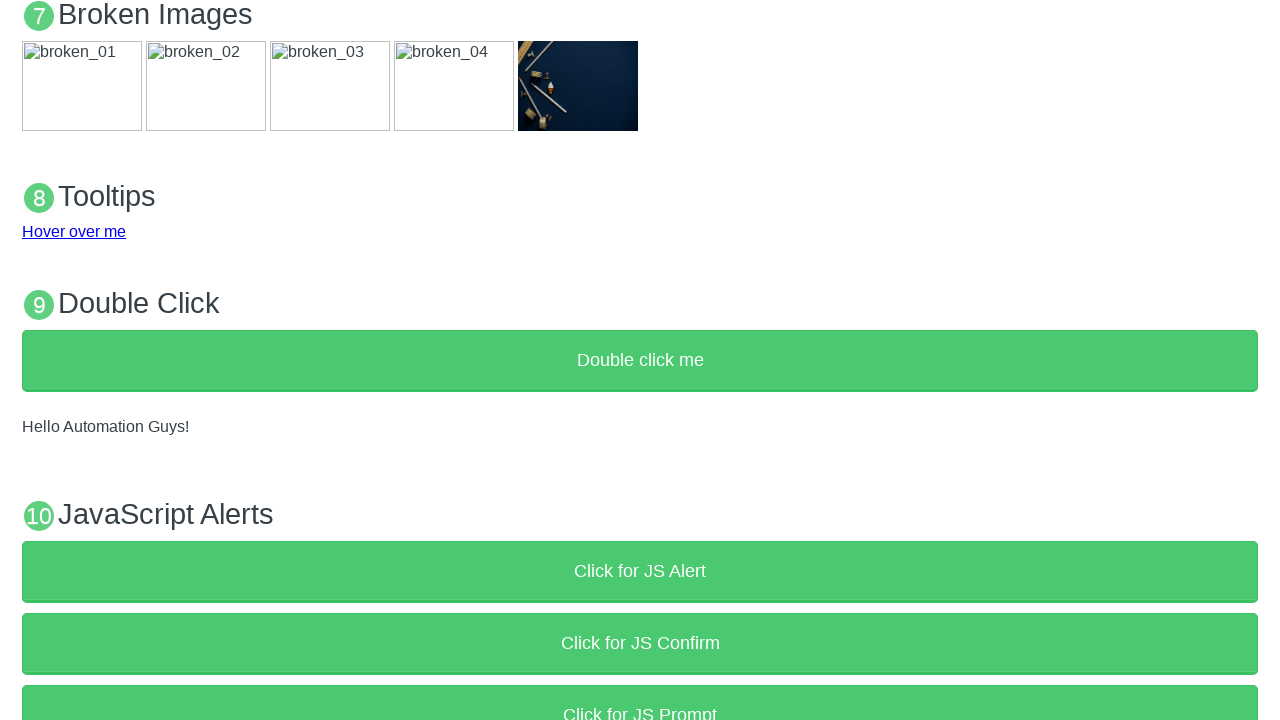

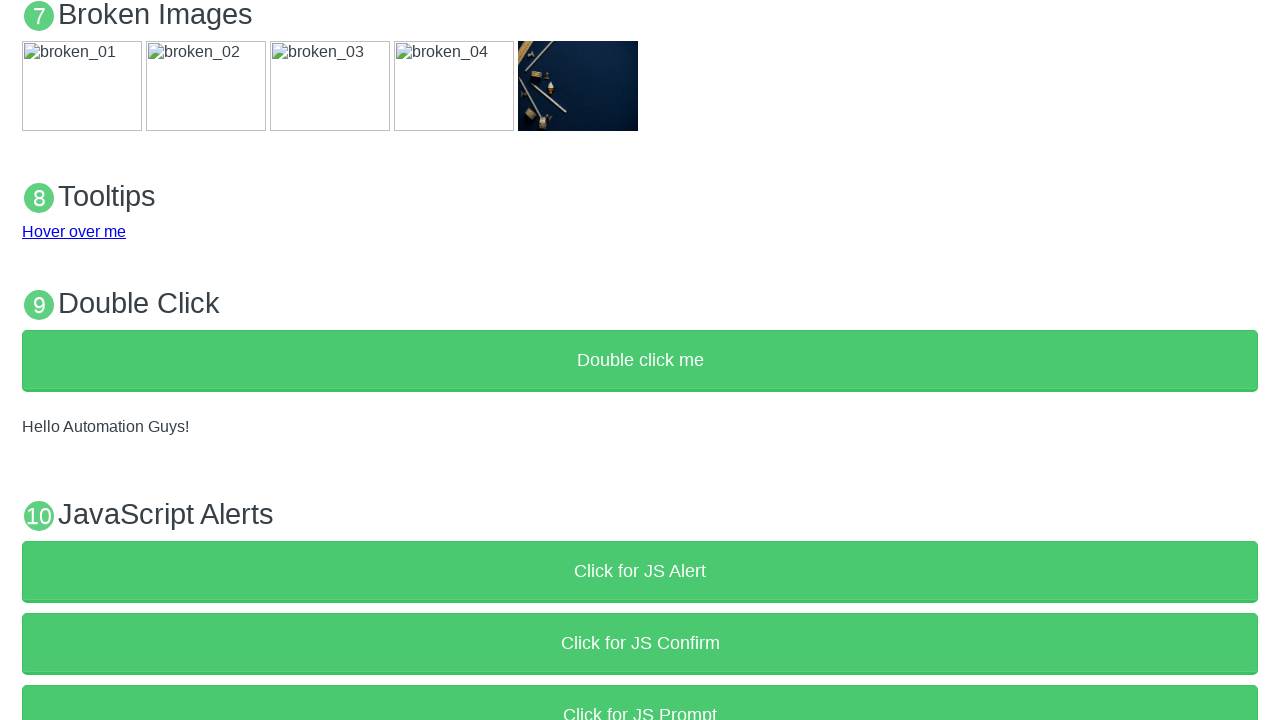